Tests the search functionality by clicking the search icon, entering a query, and verifying search results are displayed

Starting URL: https://www.pwc.com.au/digitalpulse.html

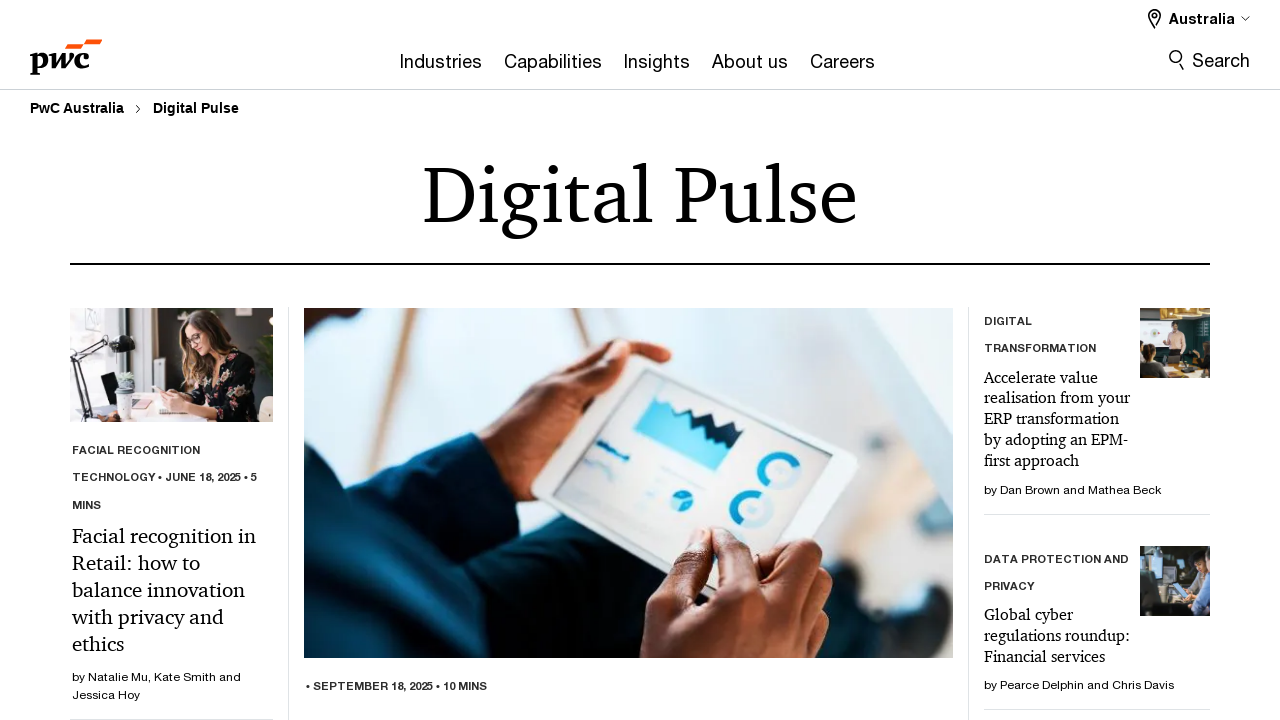

Clicked search icon to open search field at (1210, 60) on button.search-hide.levelOneLink
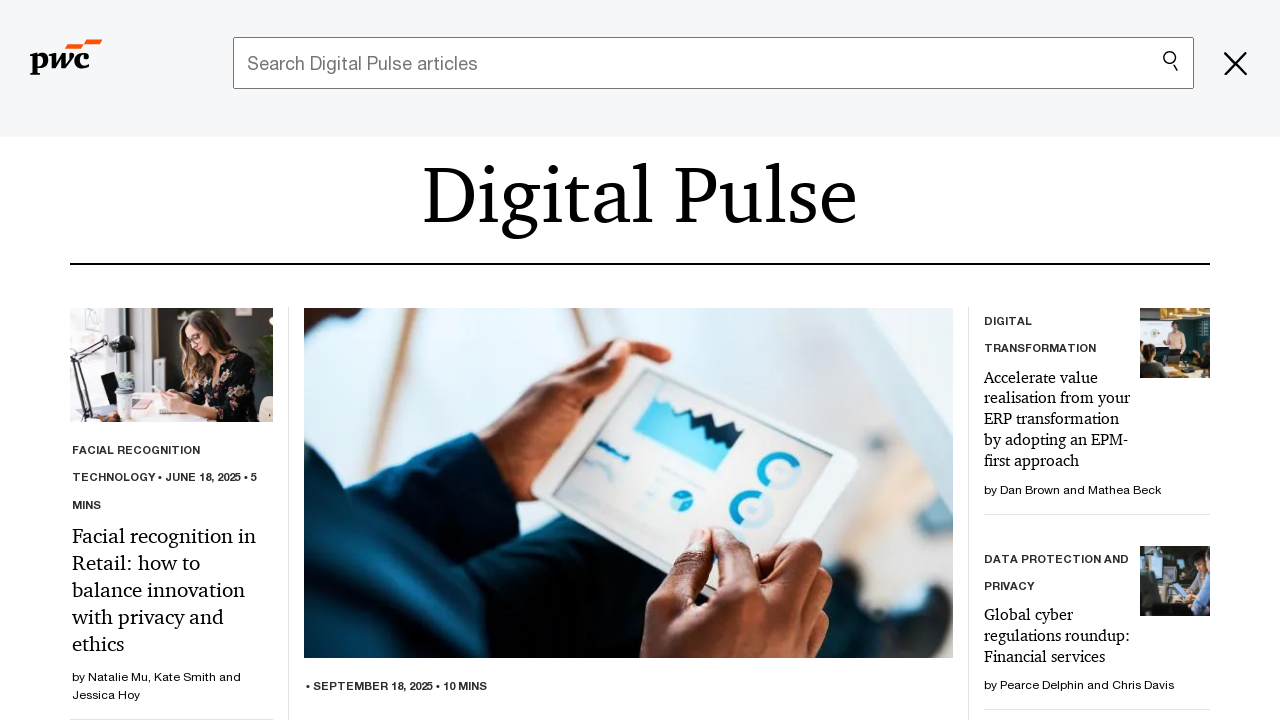

Entered 'Digital transformation' in search field on input[name='searchfield']
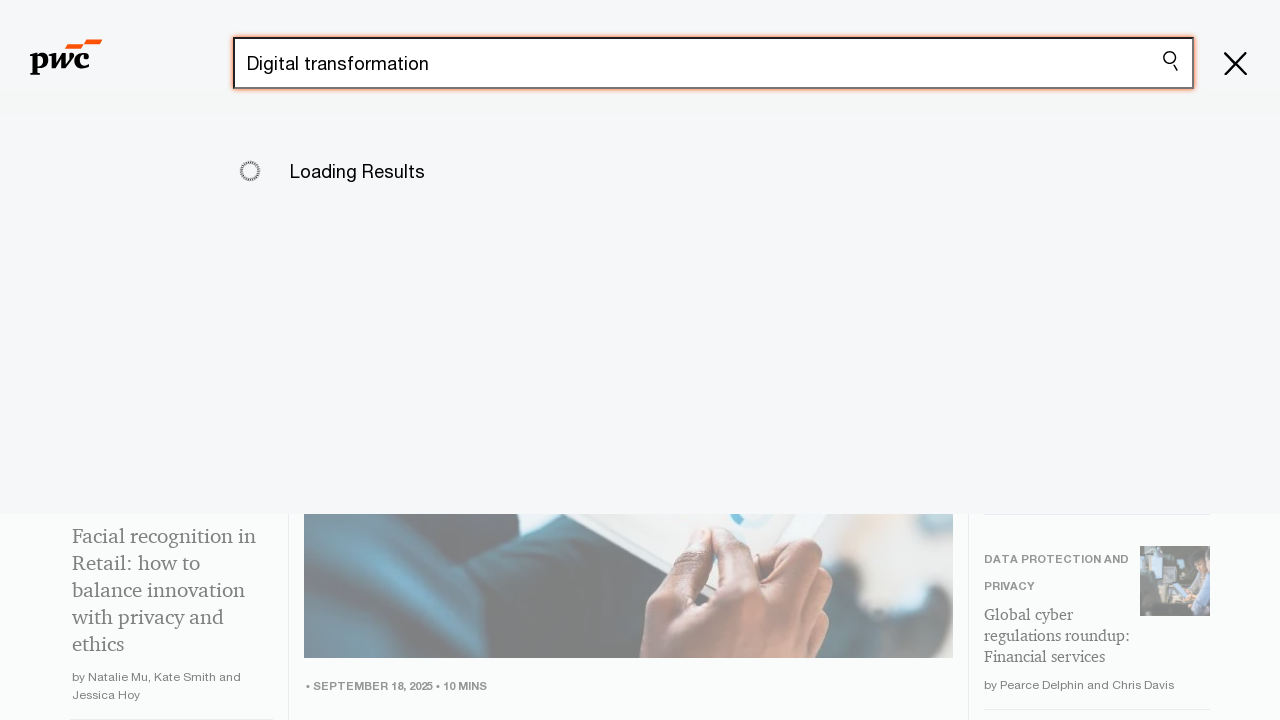

Clicked search submit button at (1170, 61) on input.submit-search
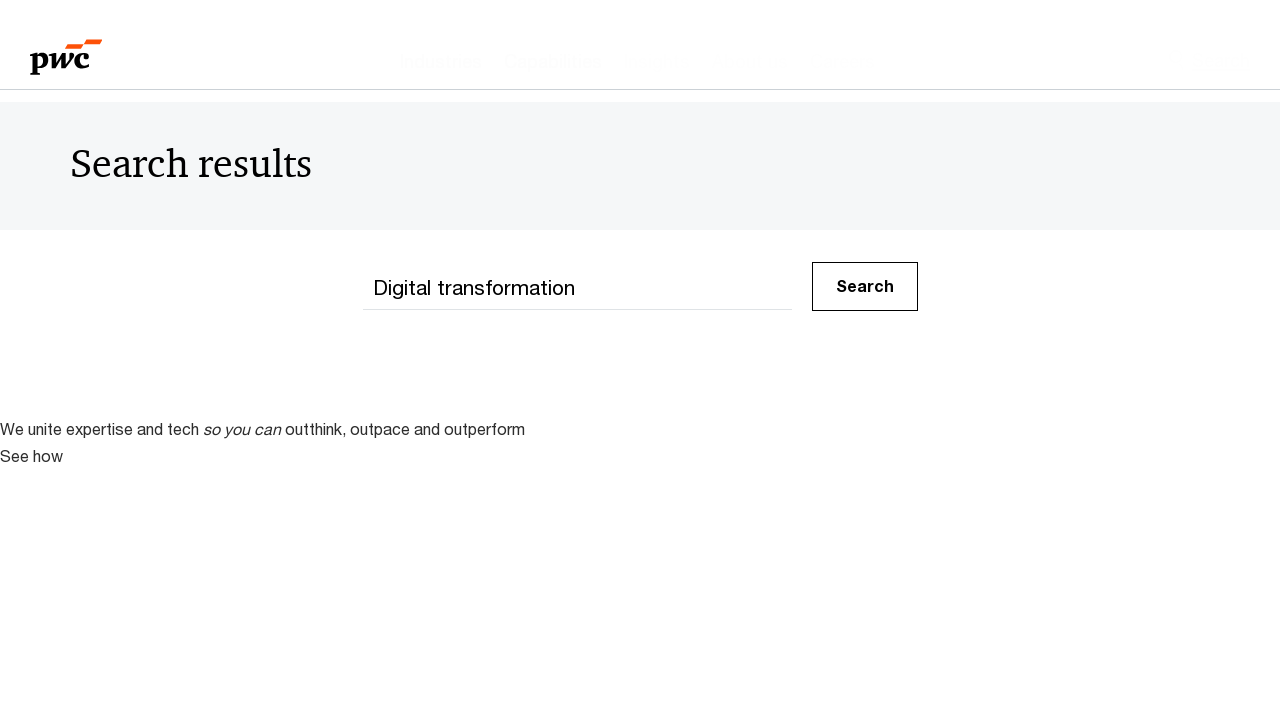

Search results page loaded and became visible
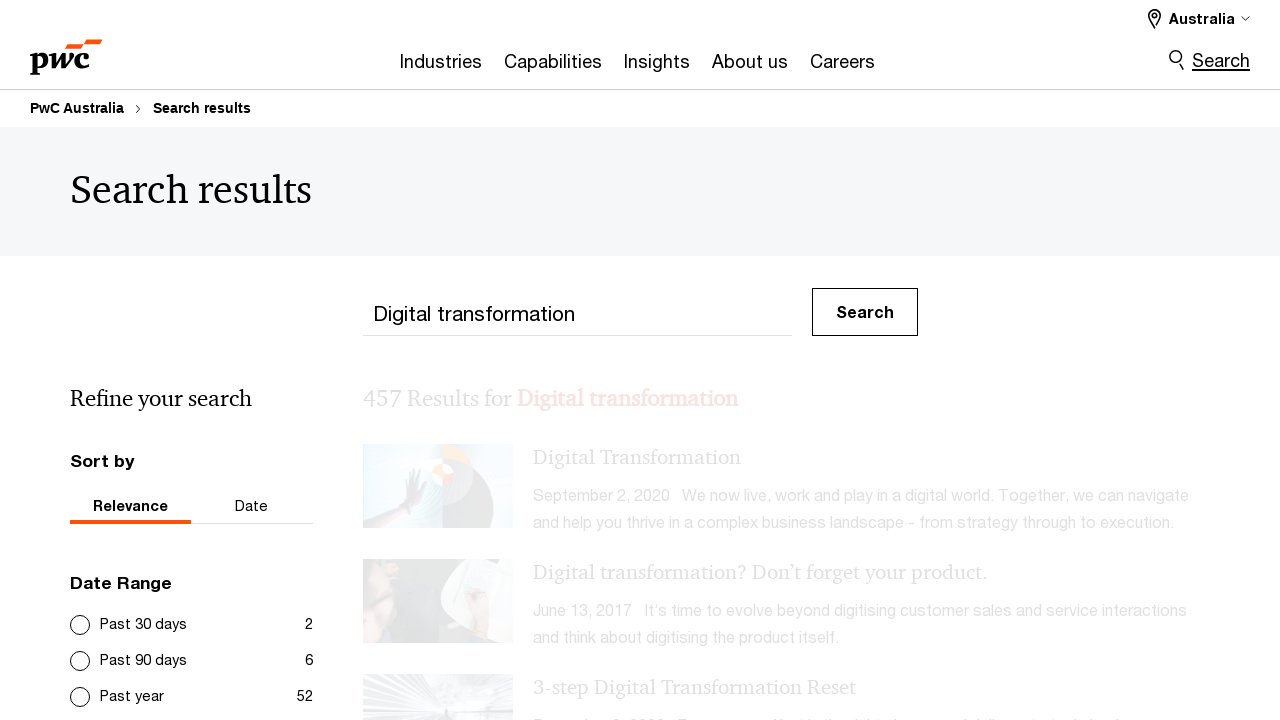

Queried search results - found 2 results
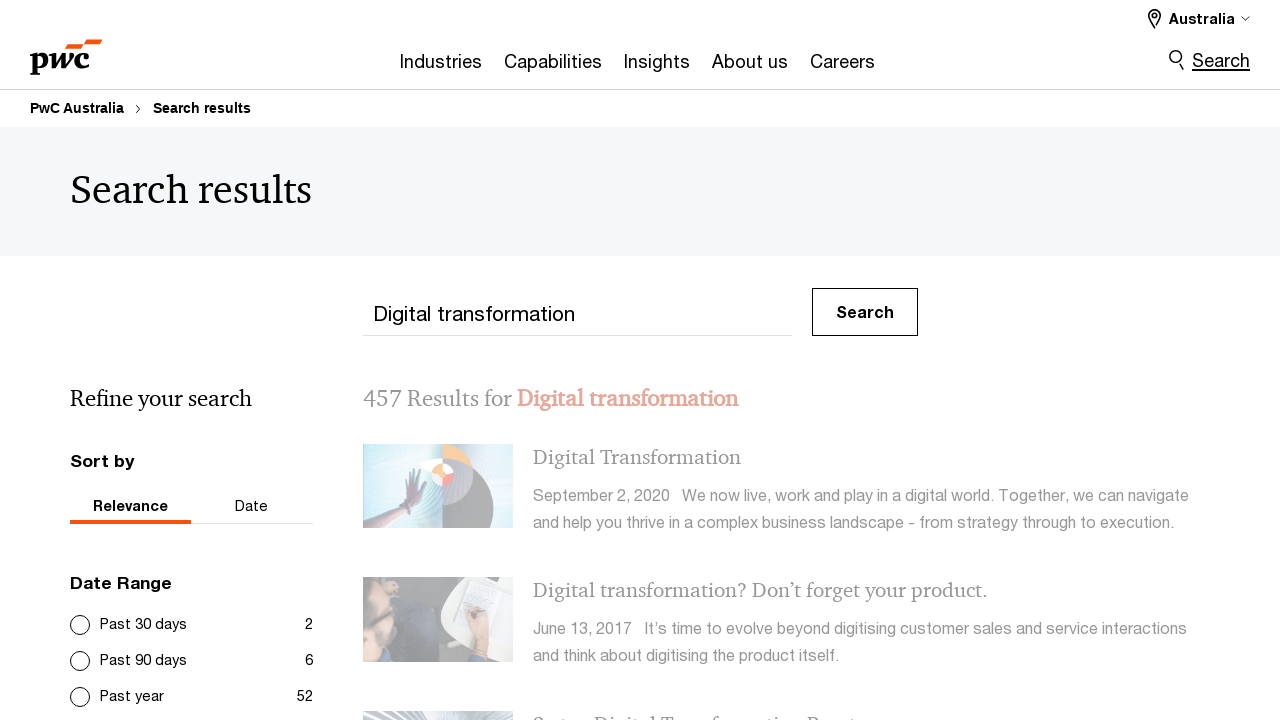

Verified at least 1 search result is displayed
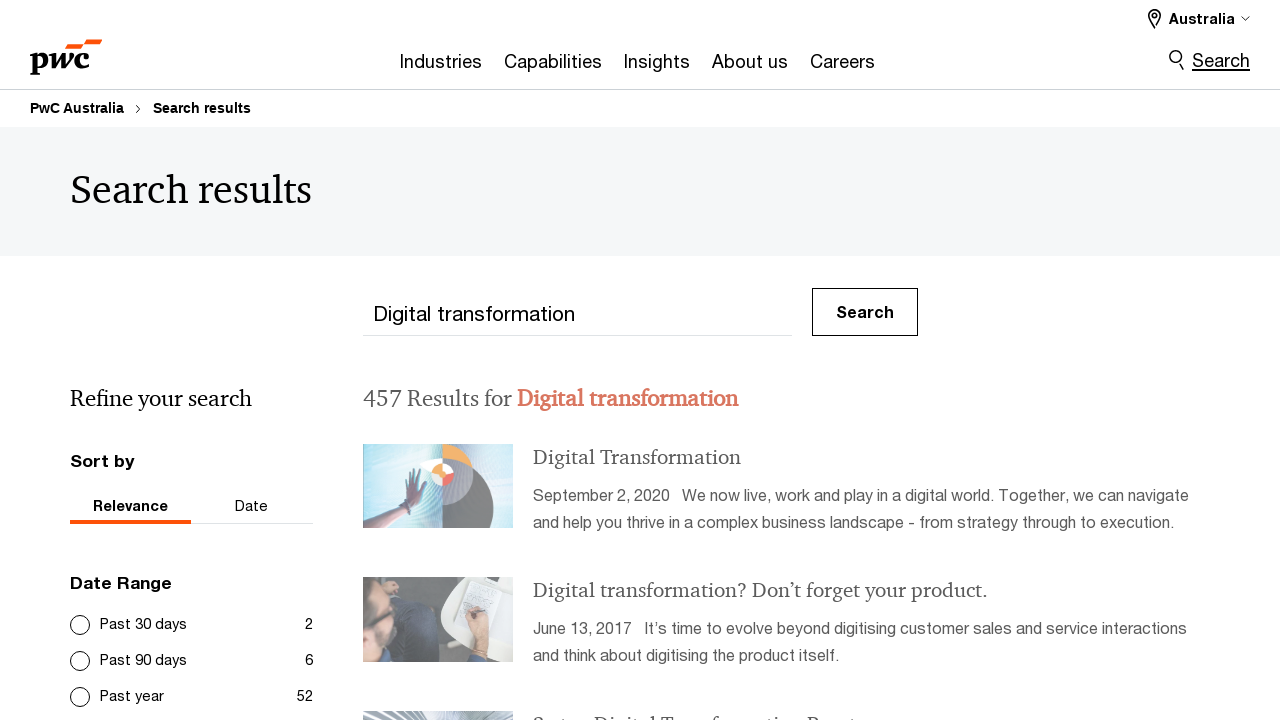

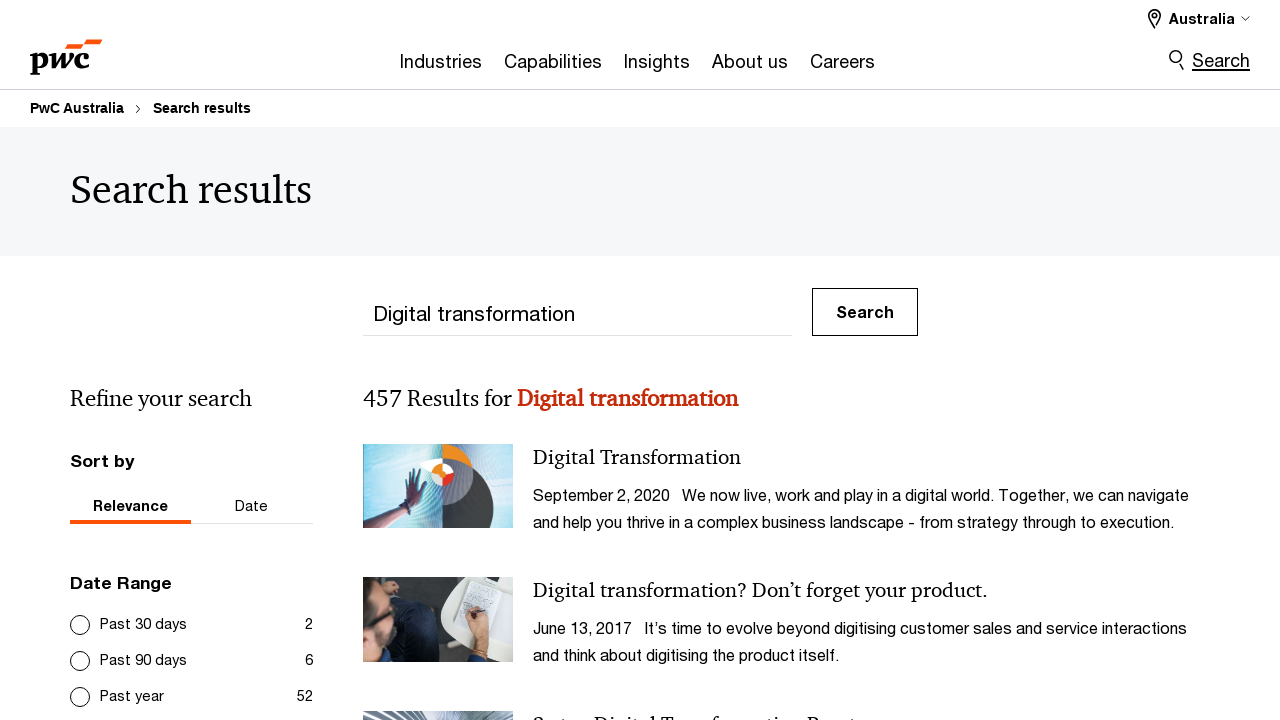